Tests navigation through footer links by opening each link in the first column of the footer section in new tabs and verifying they load

Starting URL: http://qaclickacademy.com/practice.php

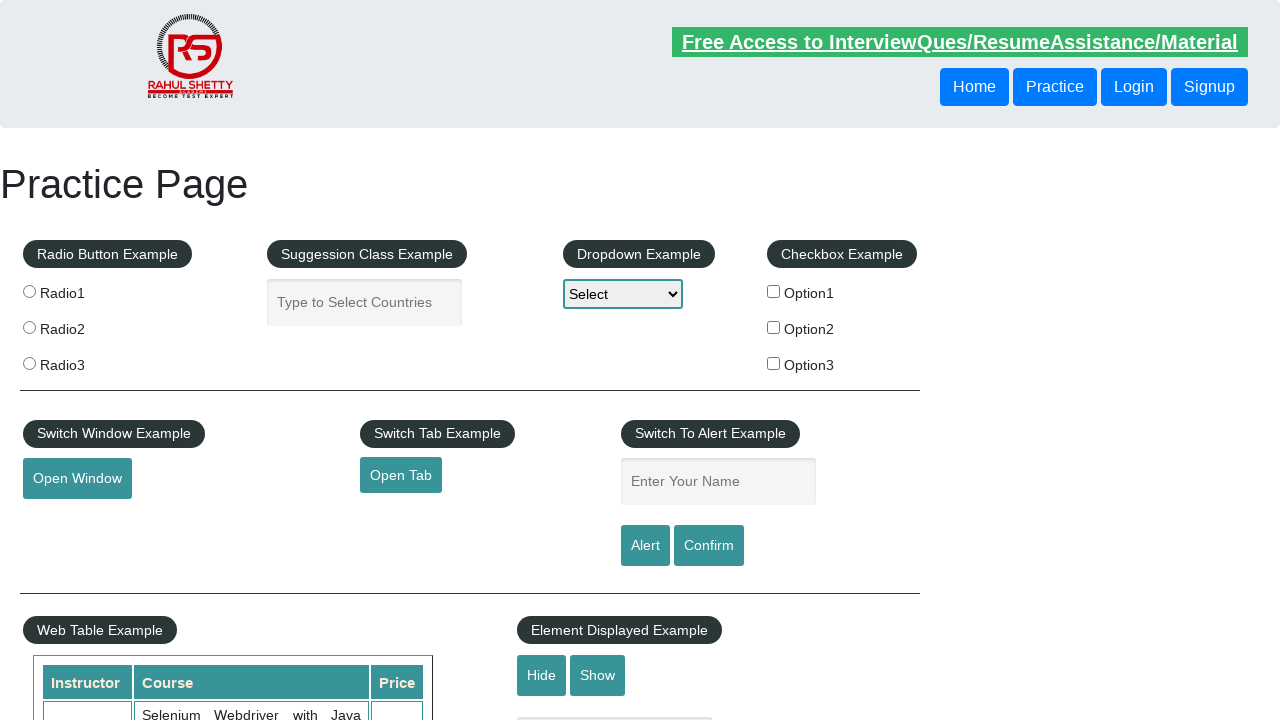

Counted total links on page
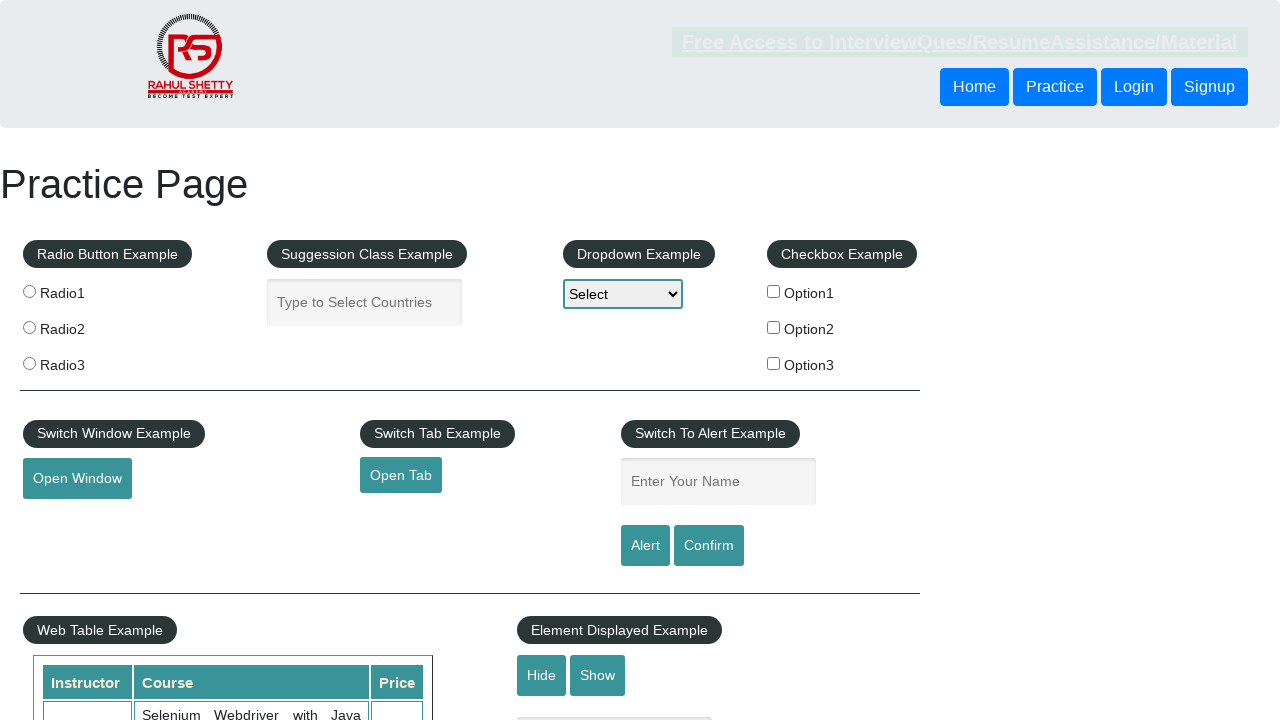

Located footer section (#gf-BIG)
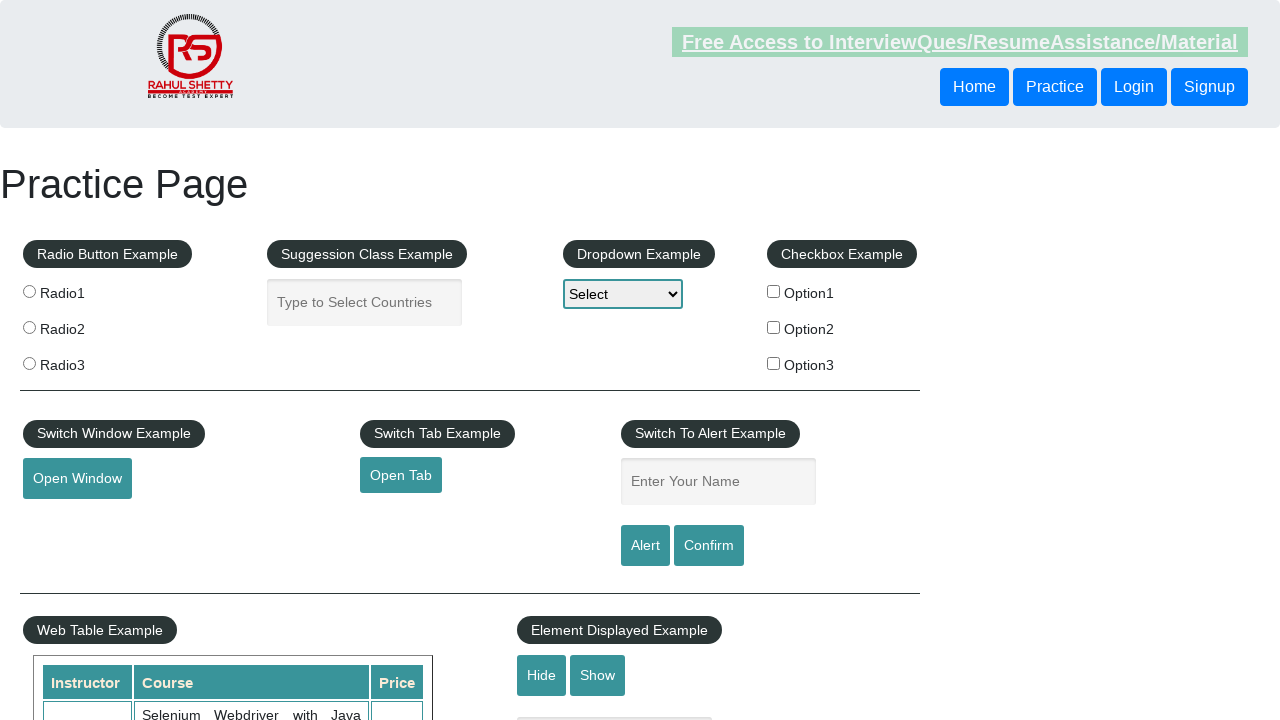

Counted links in footer section
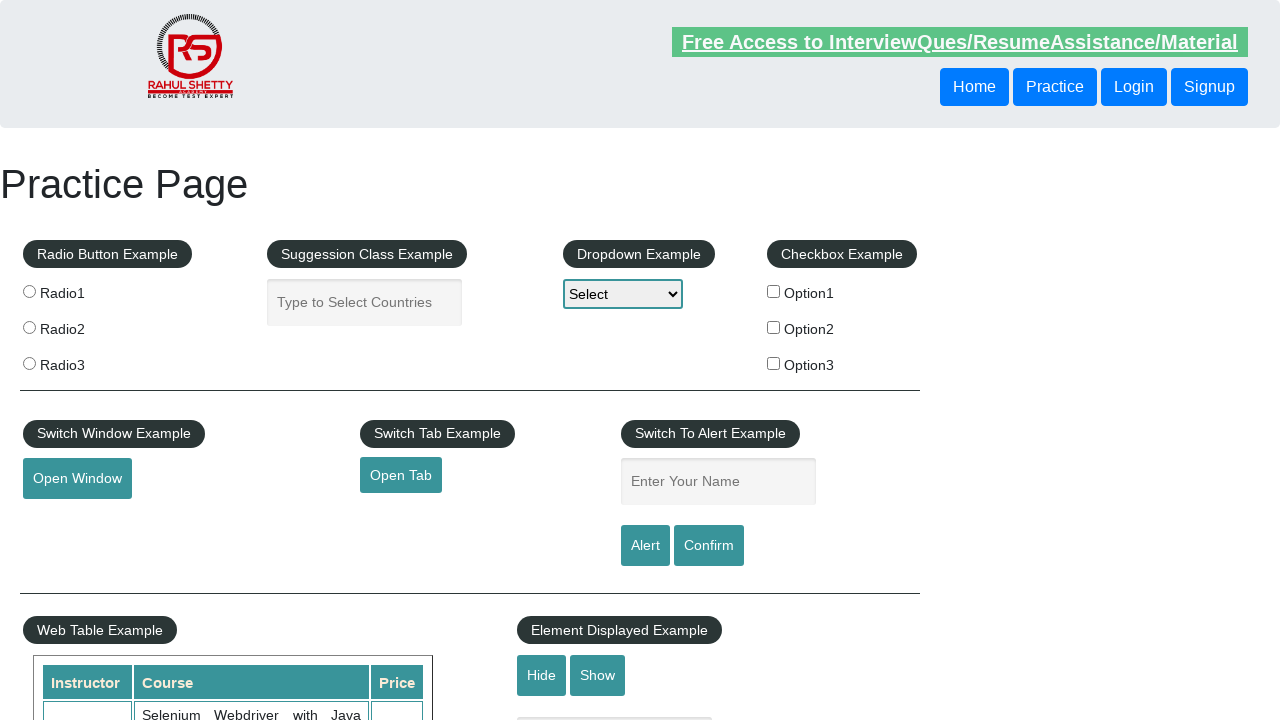

Located first column of footer
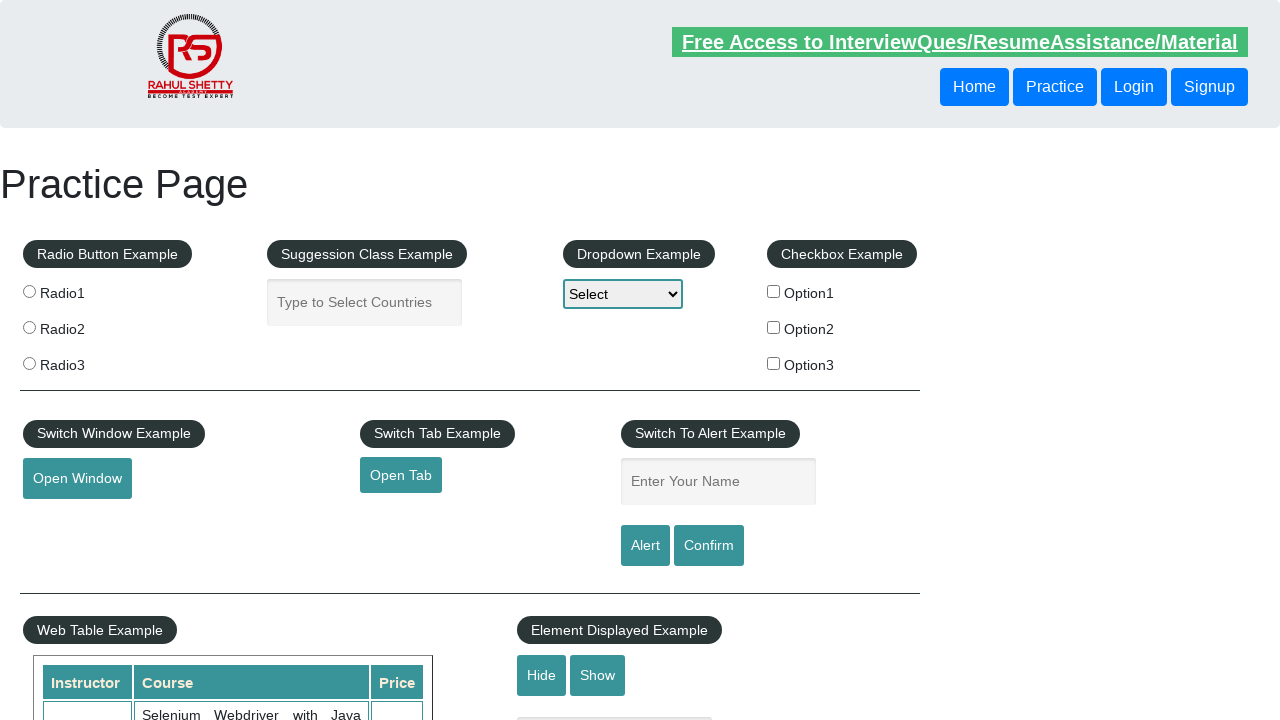

Counted links in first column
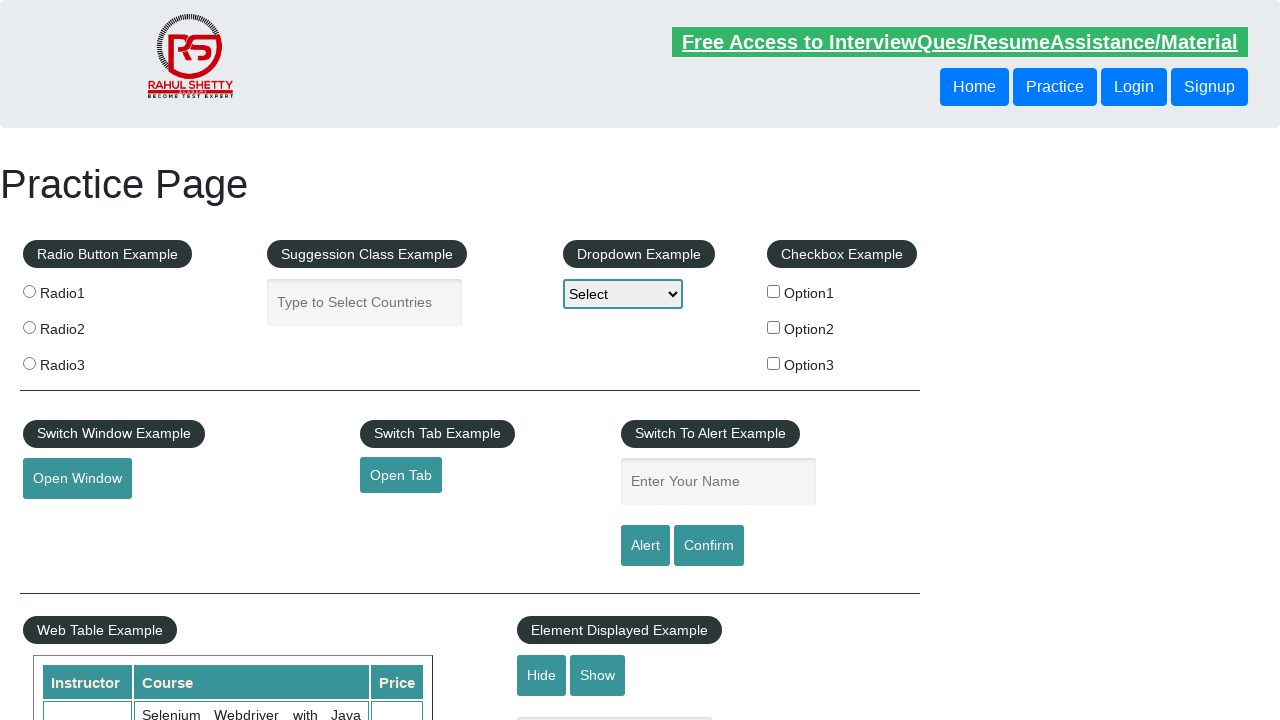

Opened link 1 from first column in new tab using Ctrl+Click at (68, 520) on #gf-BIG >> xpath=//table/tbody/tr/td[1]/ul >> a >> nth=1
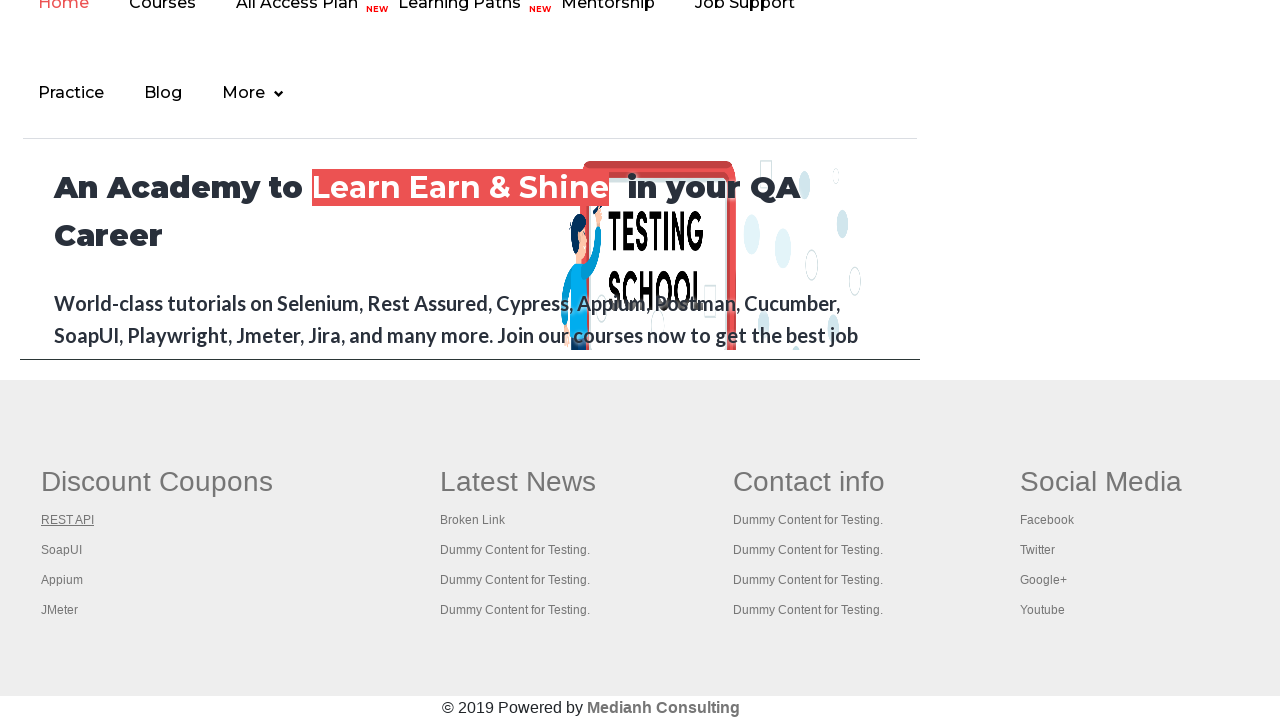

Opened link 2 from first column in new tab using Ctrl+Click at (62, 550) on #gf-BIG >> xpath=//table/tbody/tr/td[1]/ul >> a >> nth=2
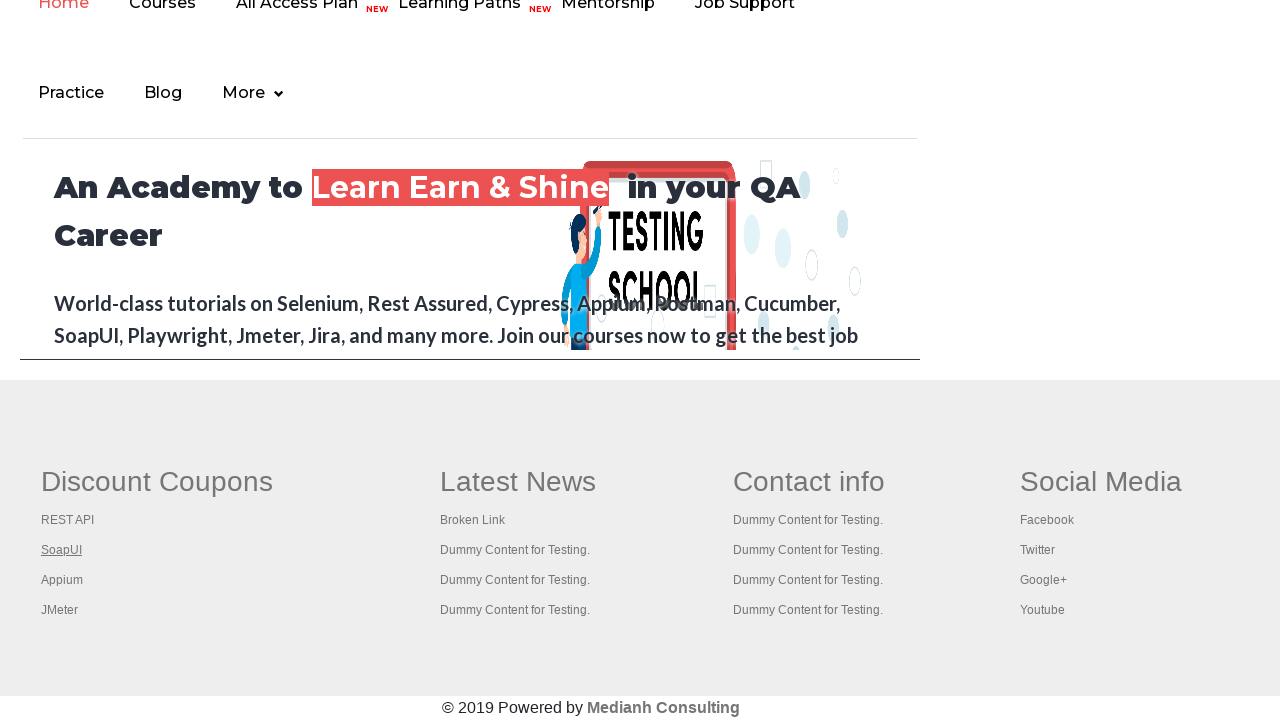

Opened link 3 from first column in new tab using Ctrl+Click at (62, 580) on #gf-BIG >> xpath=//table/tbody/tr/td[1]/ul >> a >> nth=3
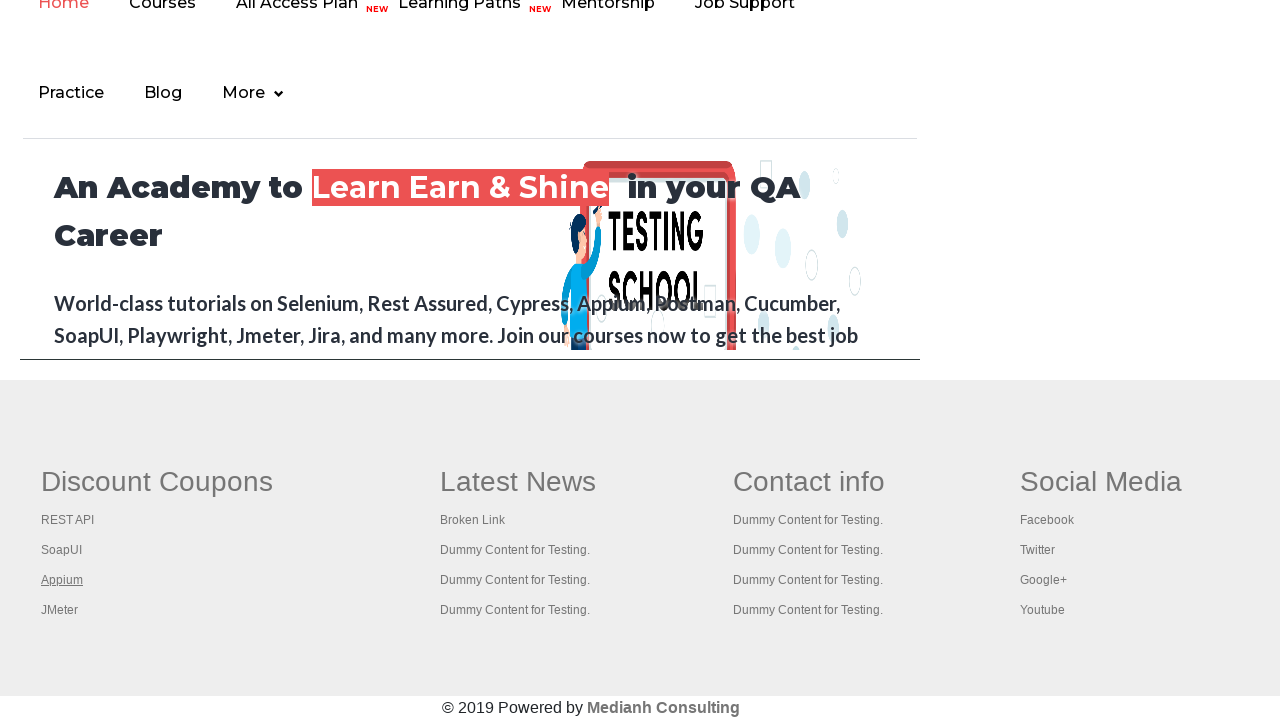

Opened link 4 from first column in new tab using Ctrl+Click at (60, 610) on #gf-BIG >> xpath=//table/tbody/tr/td[1]/ul >> a >> nth=4
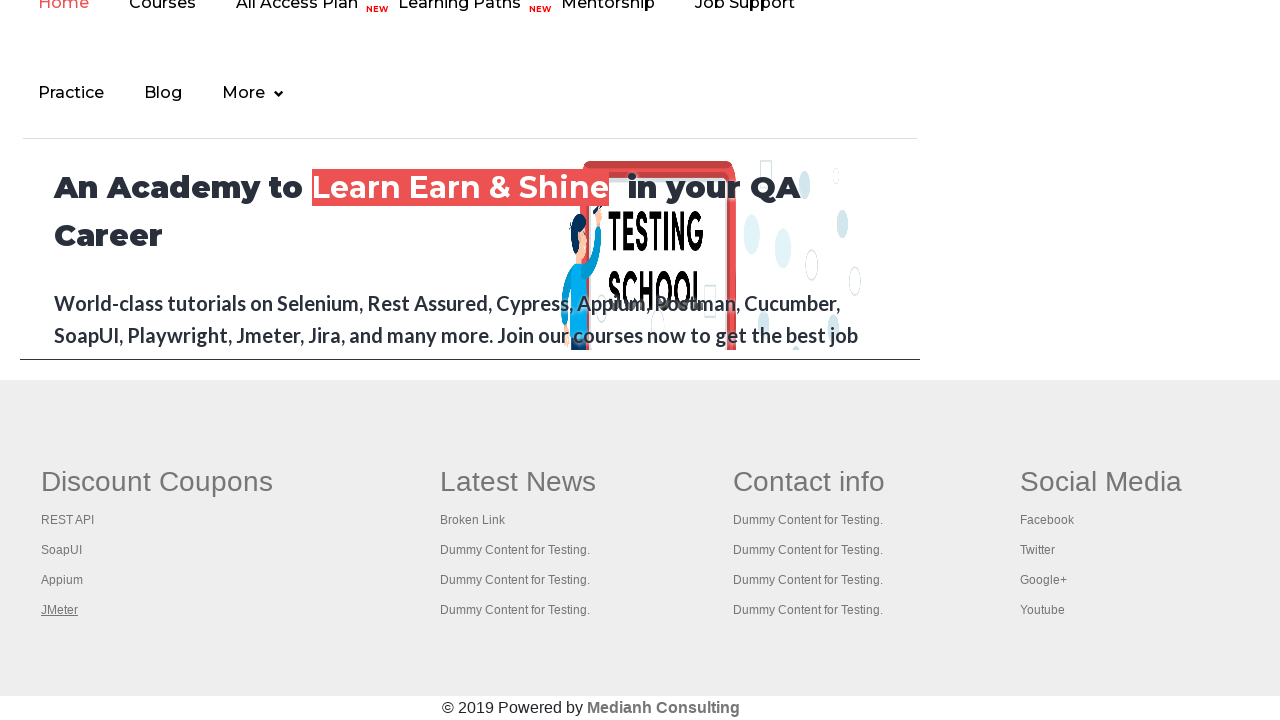

Switched to tab with title 'Practice Page'
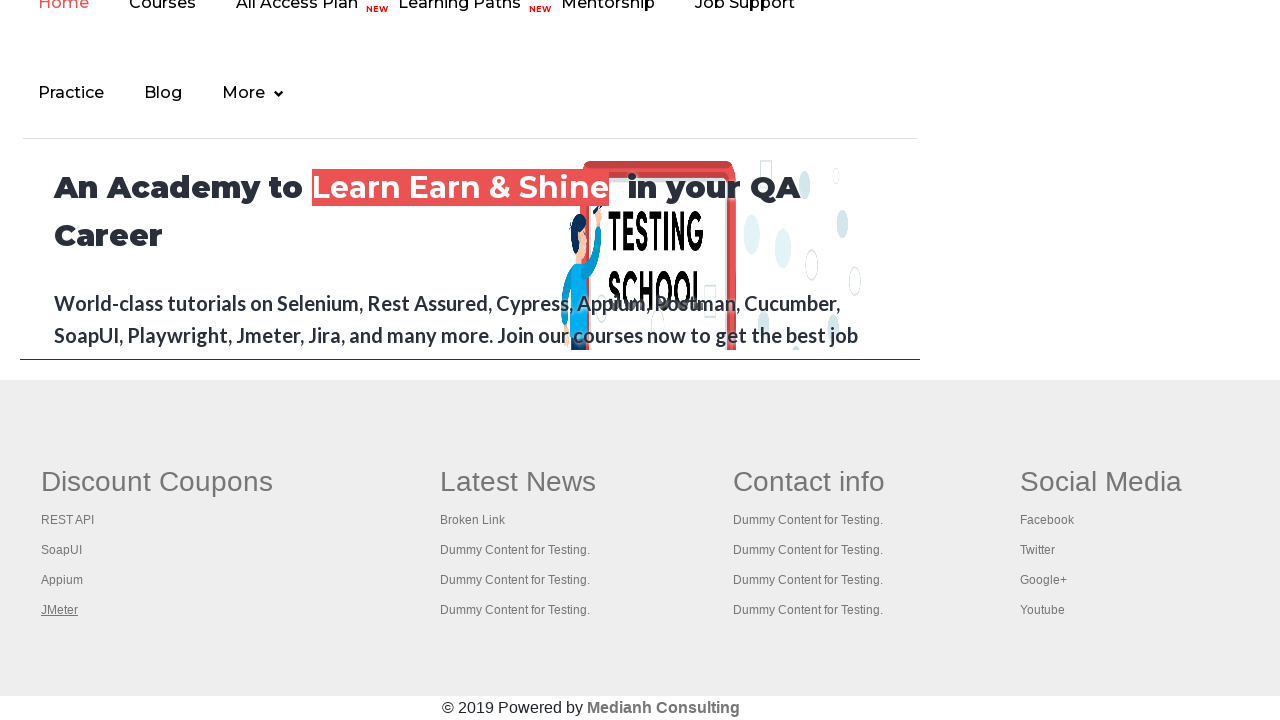

Switched to tab with title 'REST API Tutorial'
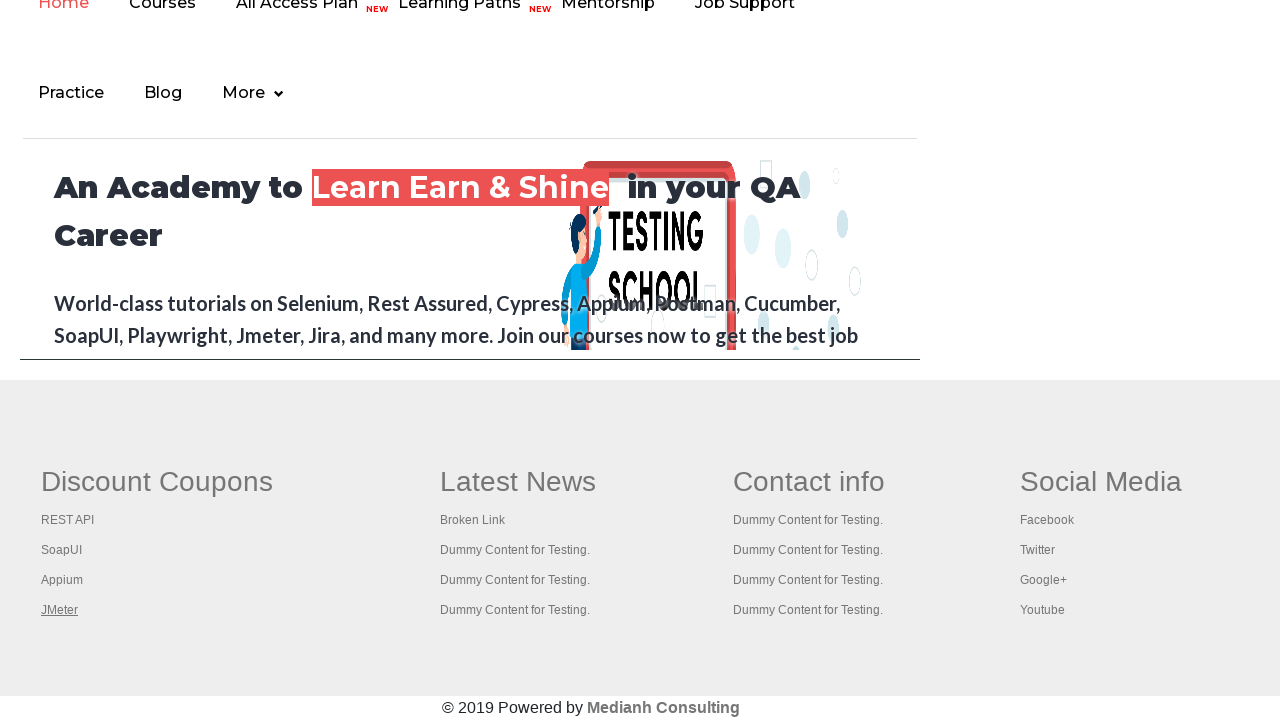

Switched to tab with title 'The World’s Most Popular API Testing Tool | SoapUI'
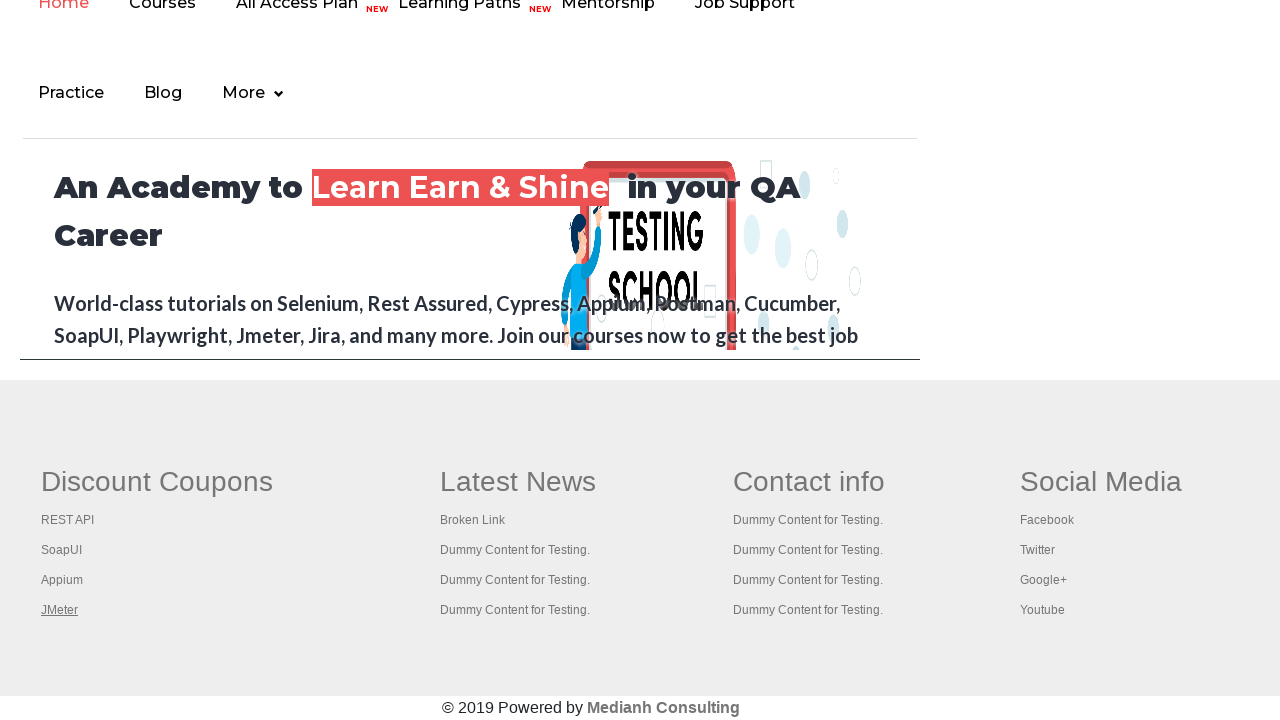

Switched to tab with title 'Appium tutorial for Mobile Apps testing | RahulShetty Academy | Rahul'
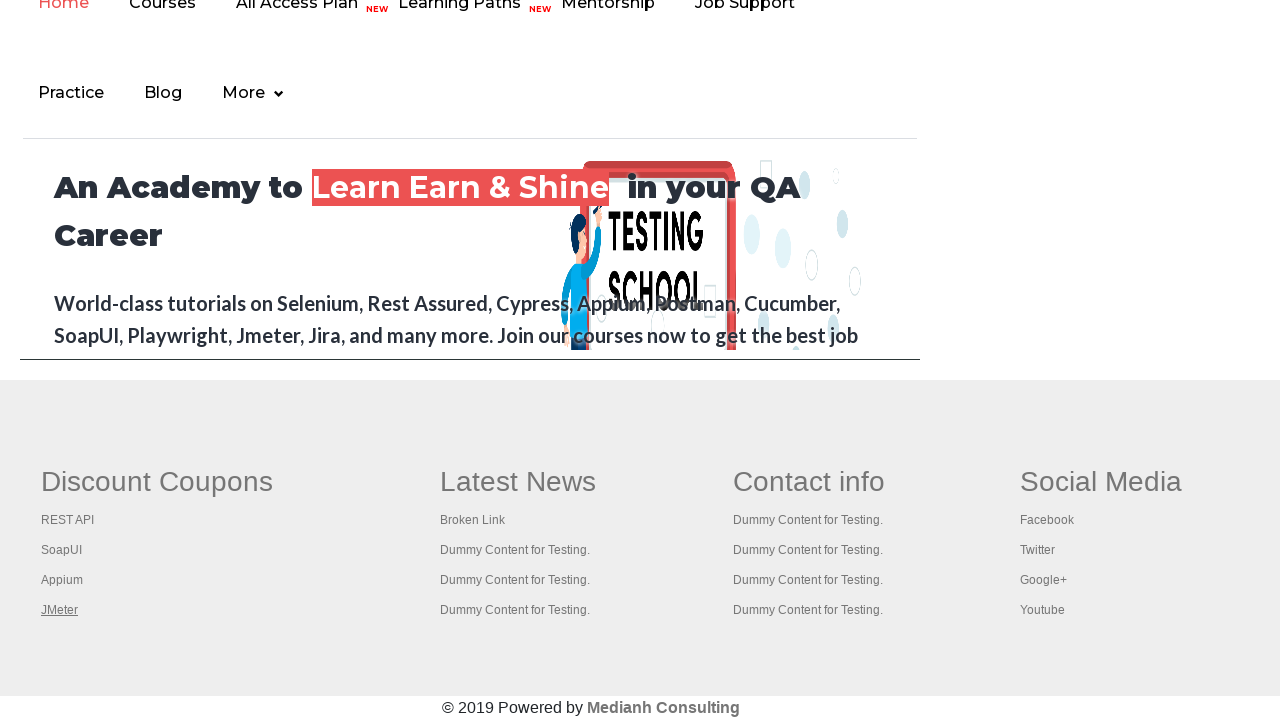

Switched to tab with title 'Apache JMeter - Apache JMeter™'
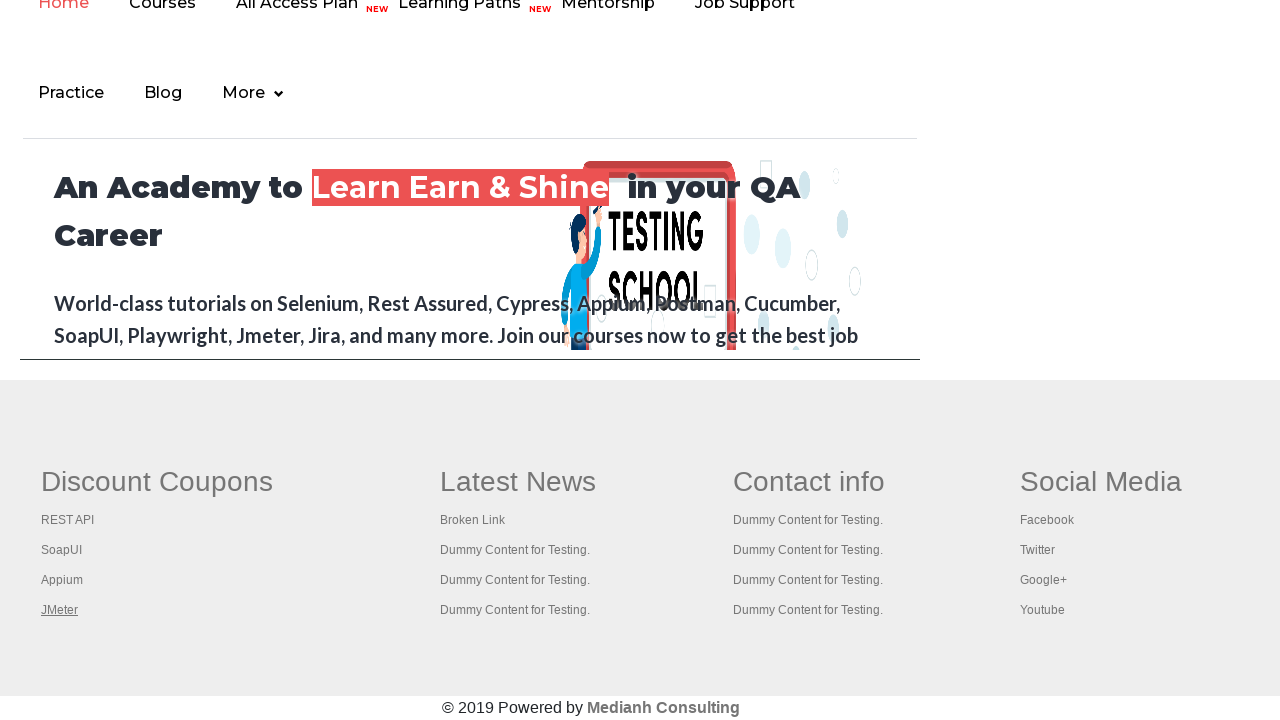

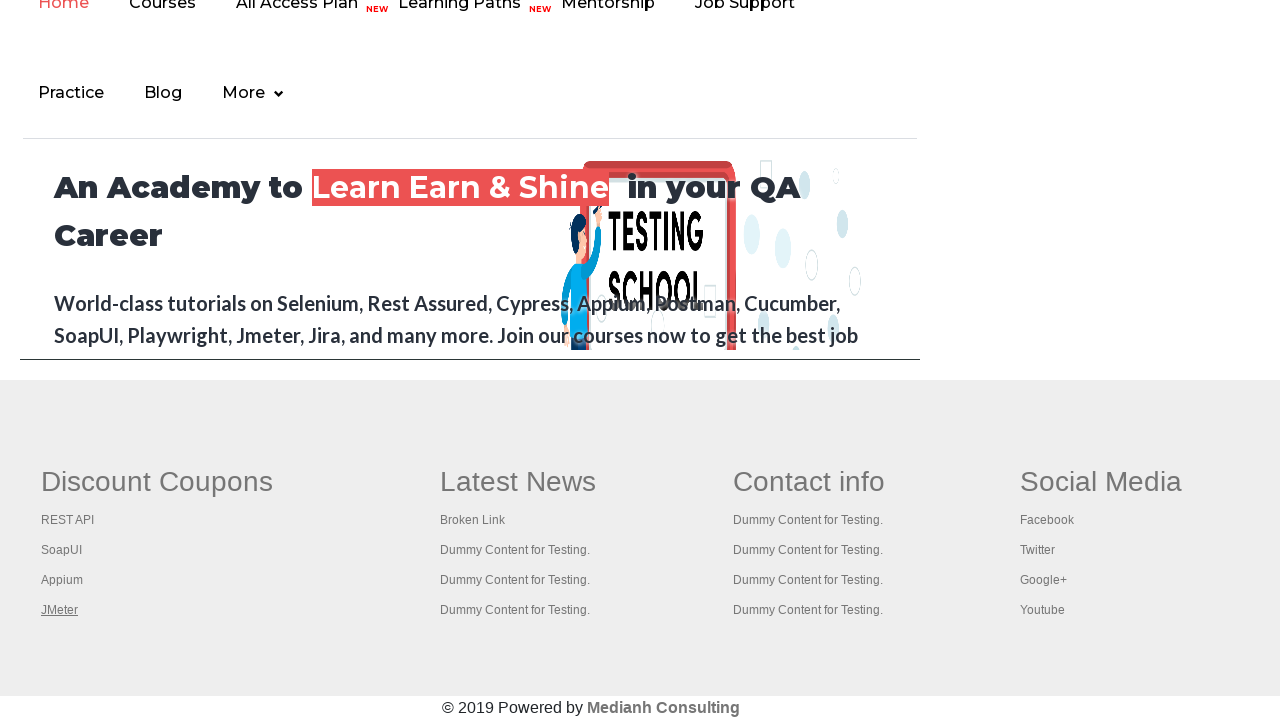